Tests multi-tab functionality by performing calculator operations in one tab, switching to another tab to fill a form, then switching back to verify calculator results

Starting URL: http://only-testing-blog.blogspot.com/2014/04/calc.html

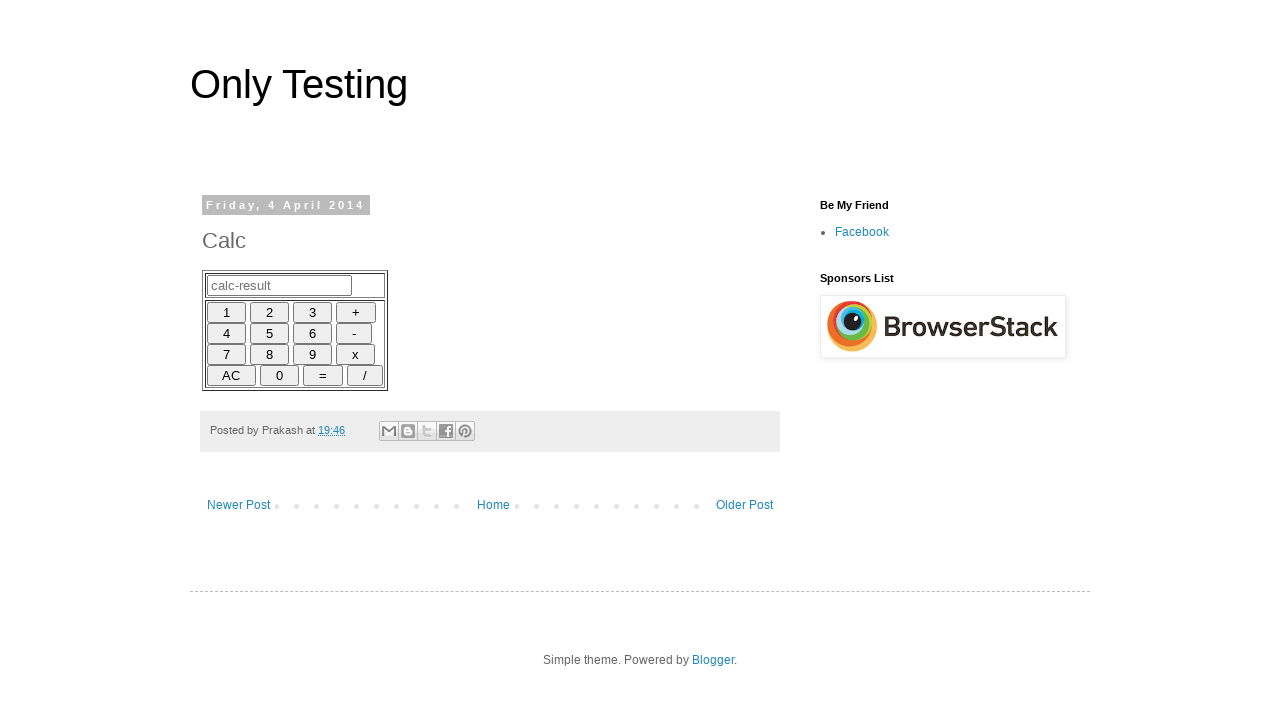

Clicked number 6 on calculator at (312, 333) on xpath=//input[@id='6']
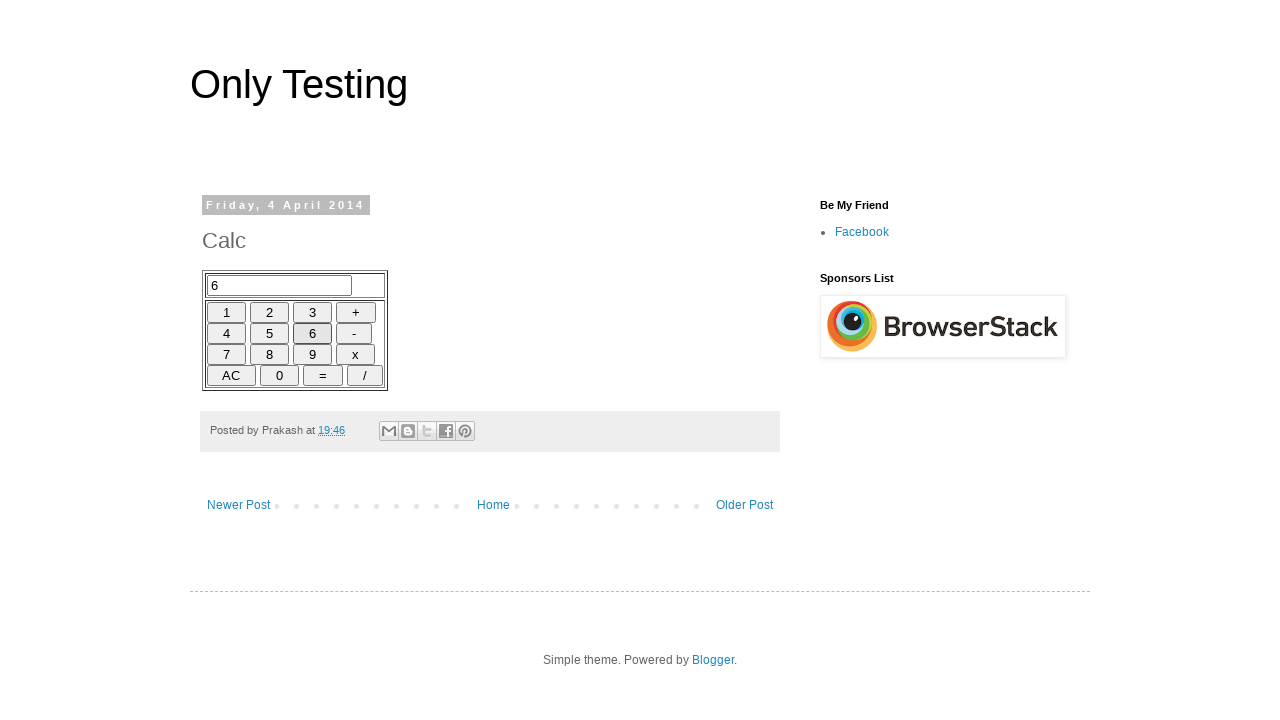

Clicked plus button on calculator at (356, 312) on xpath=//input[@id='plus']
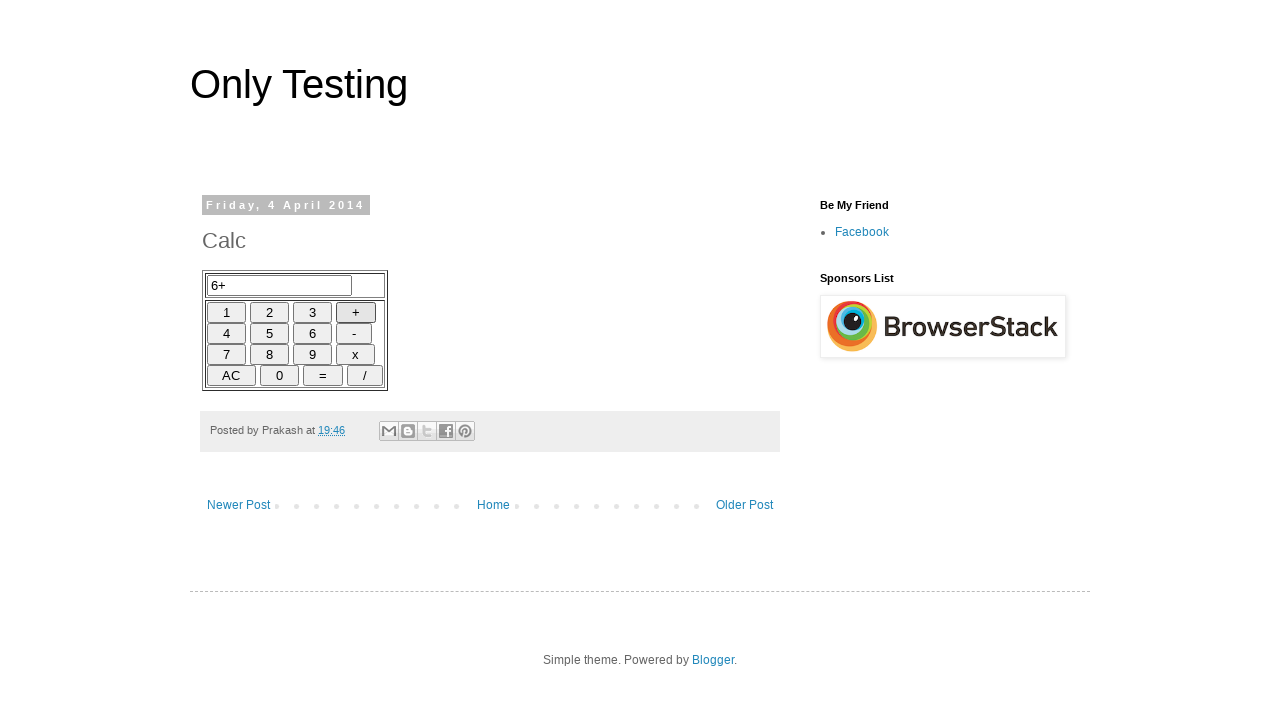

Clicked number 3 on calculator at (312, 312) on xpath=//input[@id='3']
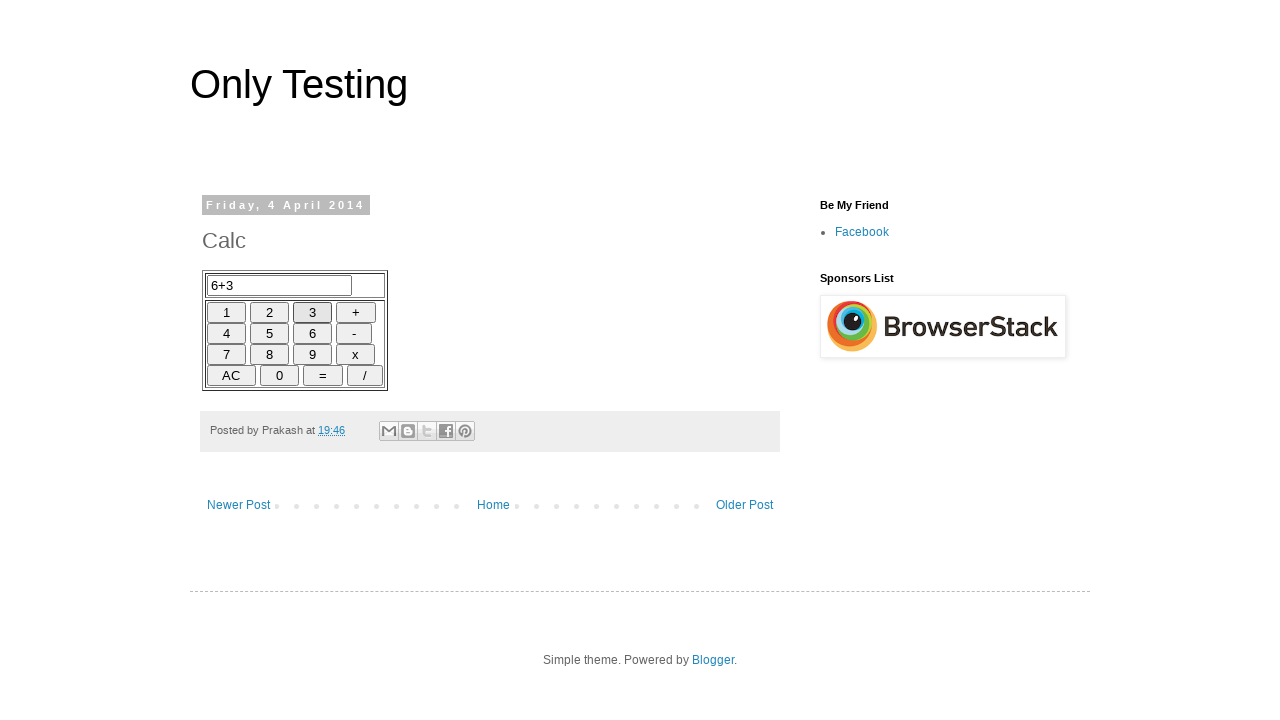

Clicked equals button to calculate 6 + 3 at (323, 375) on xpath=//input[@id='equals']
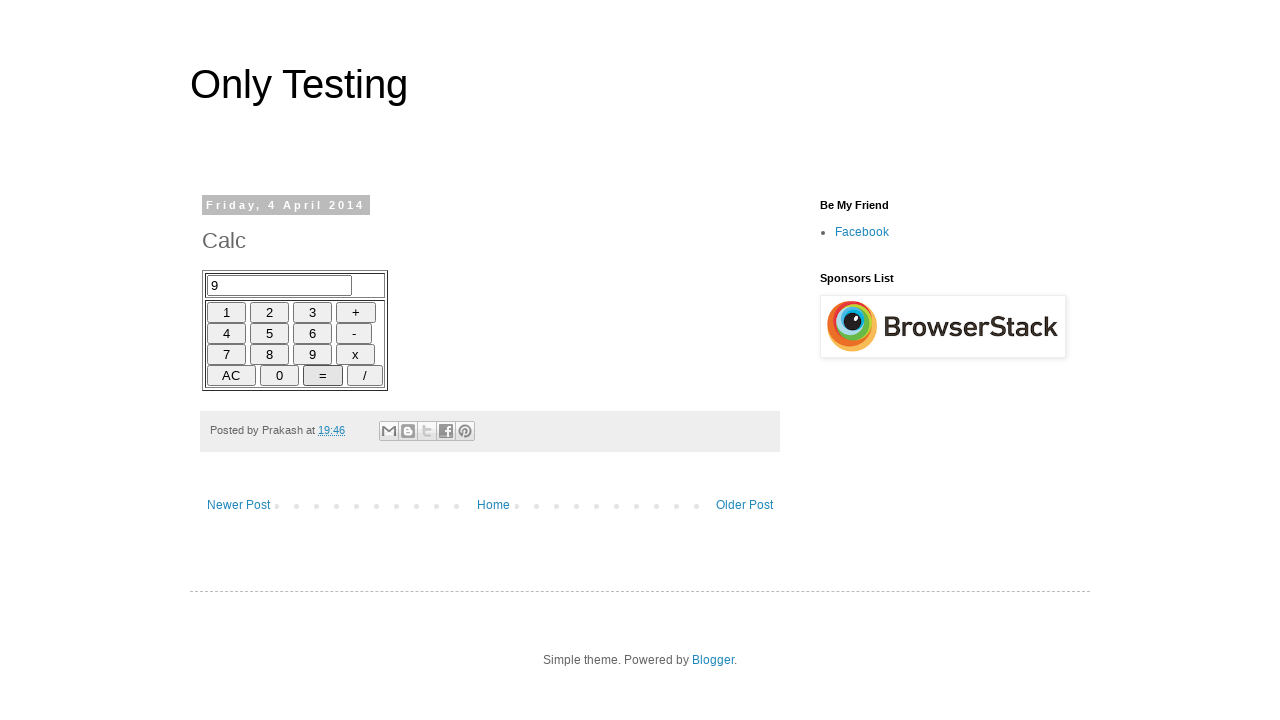

Opened new tab
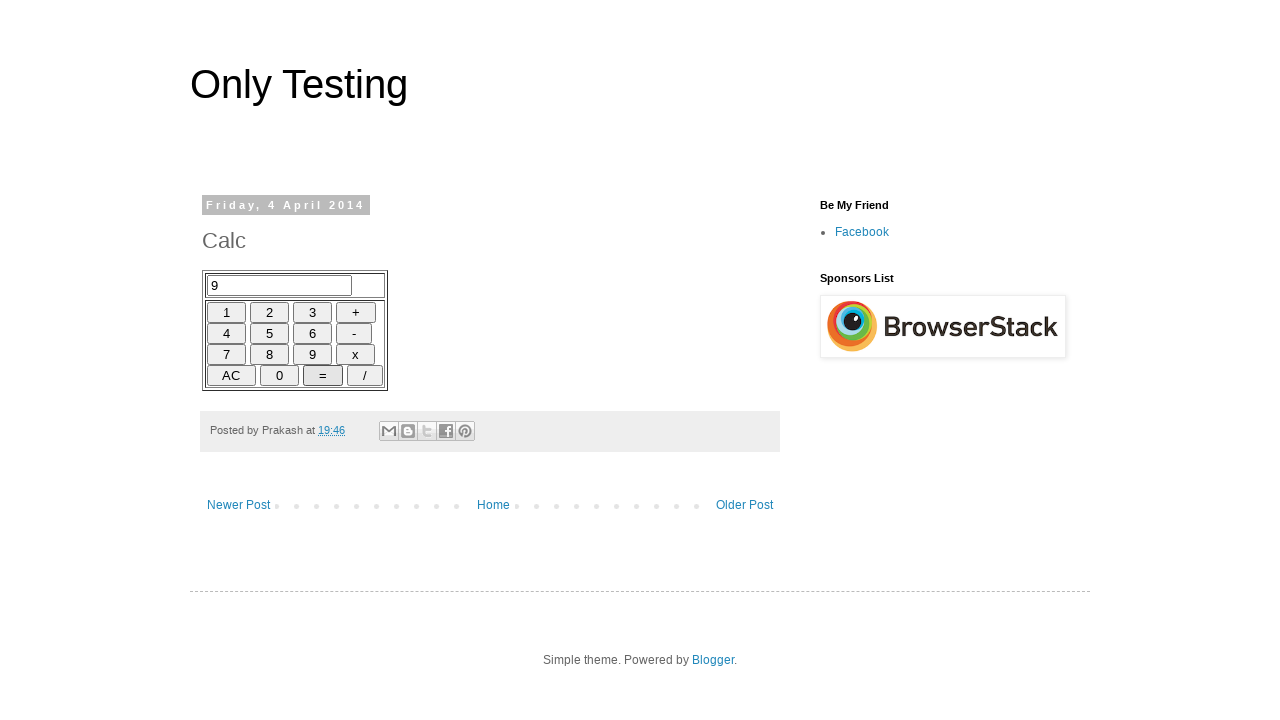

Navigated to form page in second tab
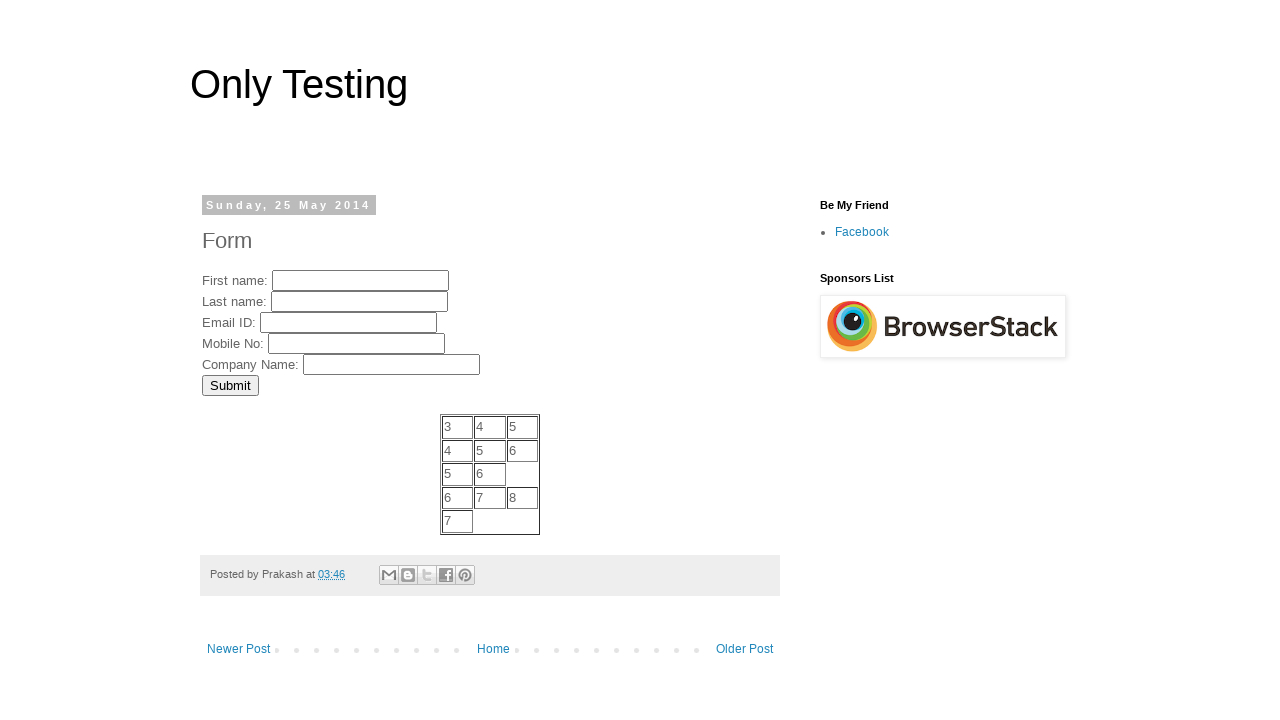

Filled FirstName field with 'hi' in form on //input[@name='FirstName']
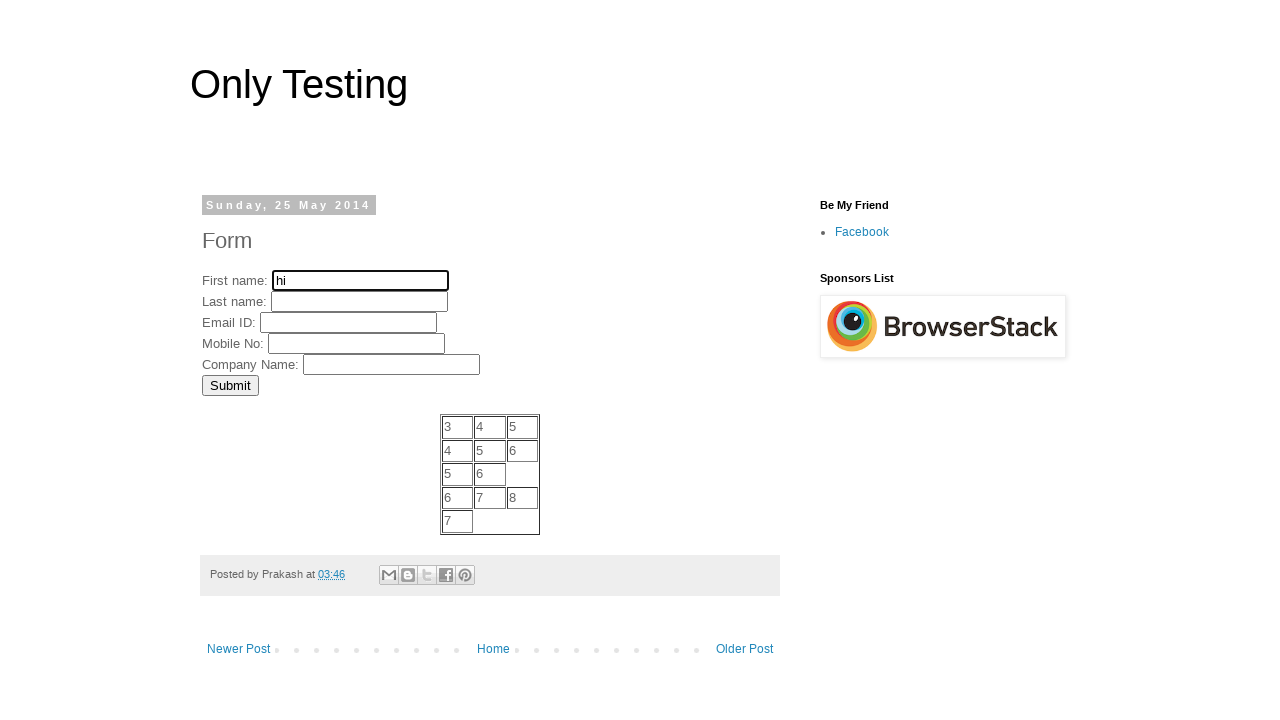

Filled LastName field with 'test' in form on //input[@name='LastName']
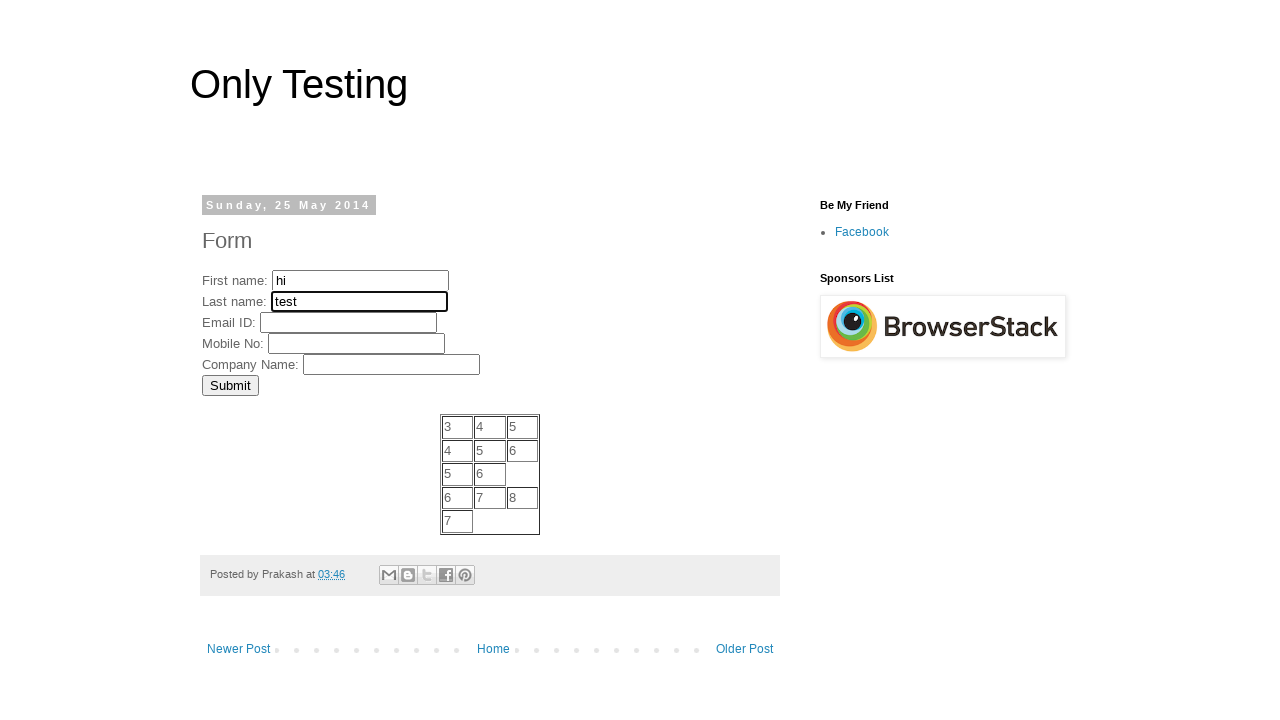

Switched back to calculator tab
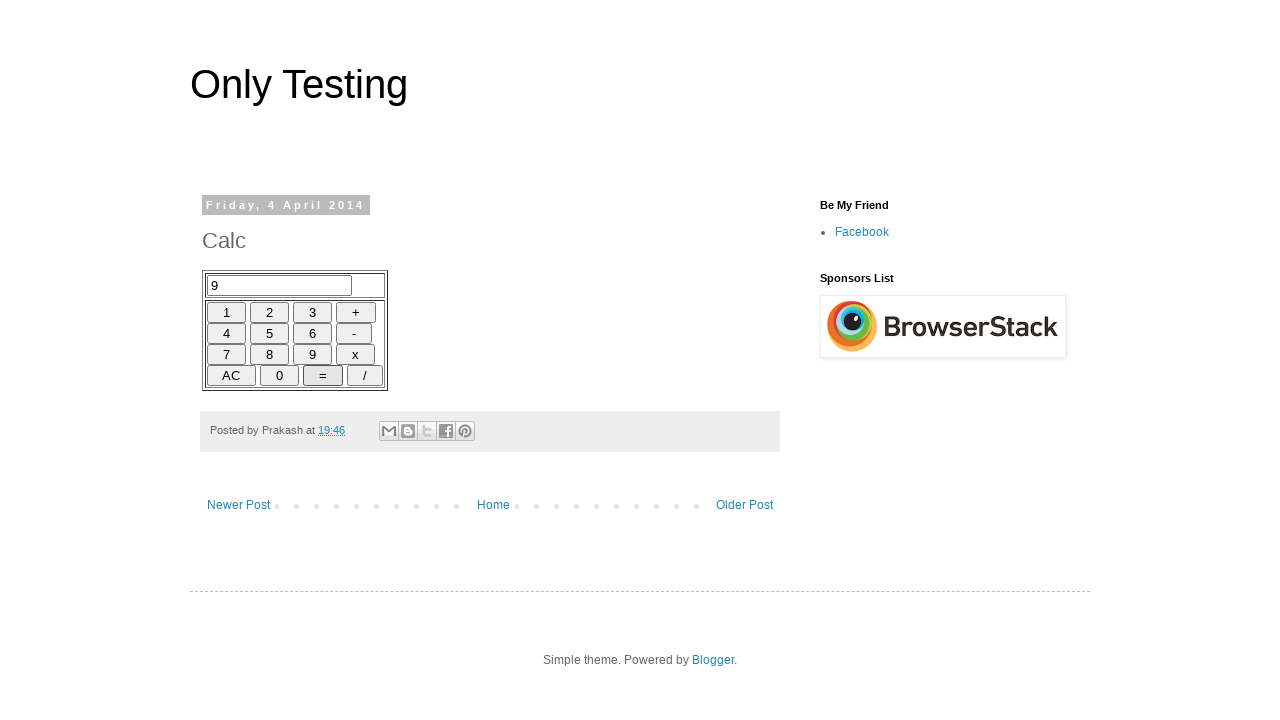

Retrieved calculator result: 
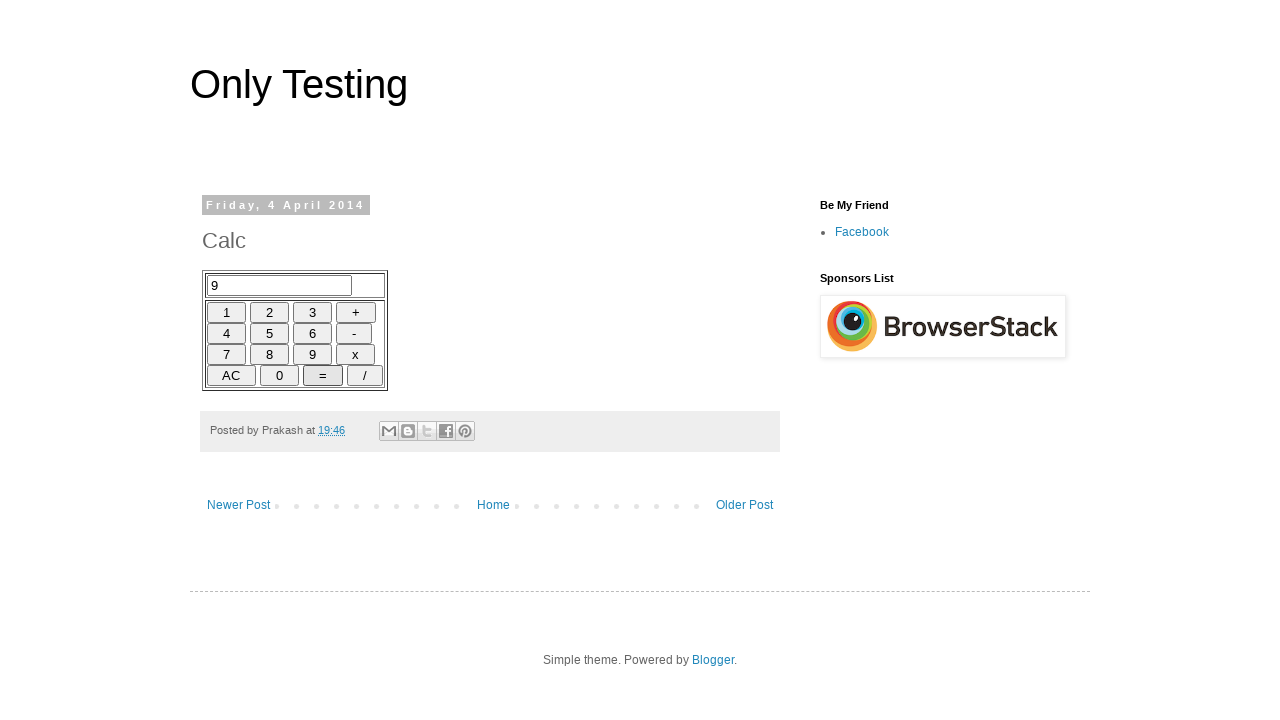

Closed second tab
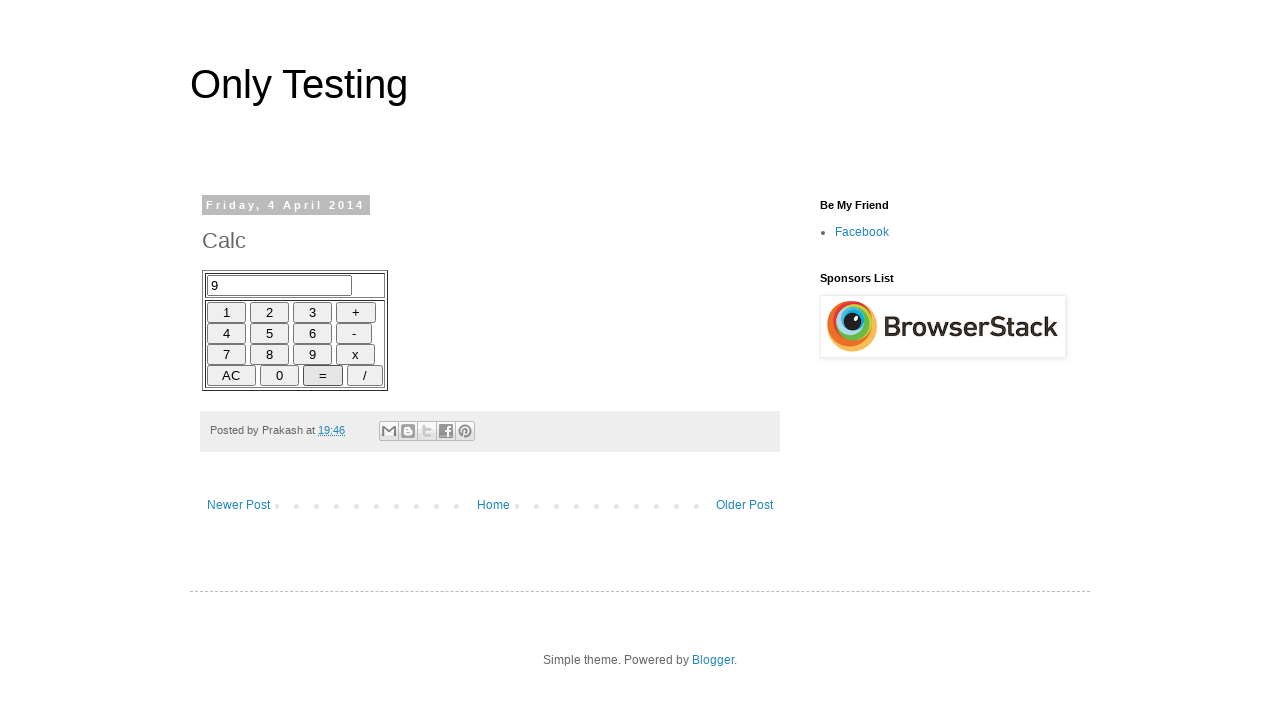

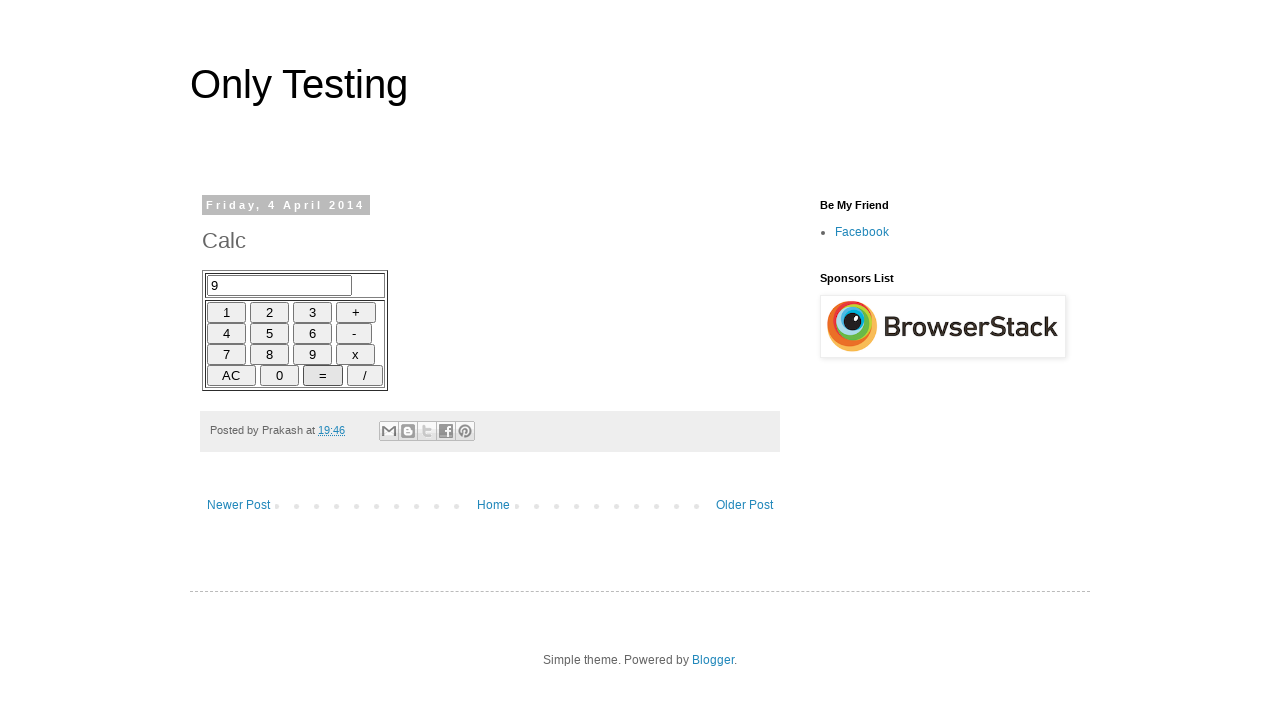